Navigates to Spotify podcast charts page for Latin America and verifies that podcast listing elements are displayed on the page.

Starting URL: https://podcastcharts.byspotify.com/latam

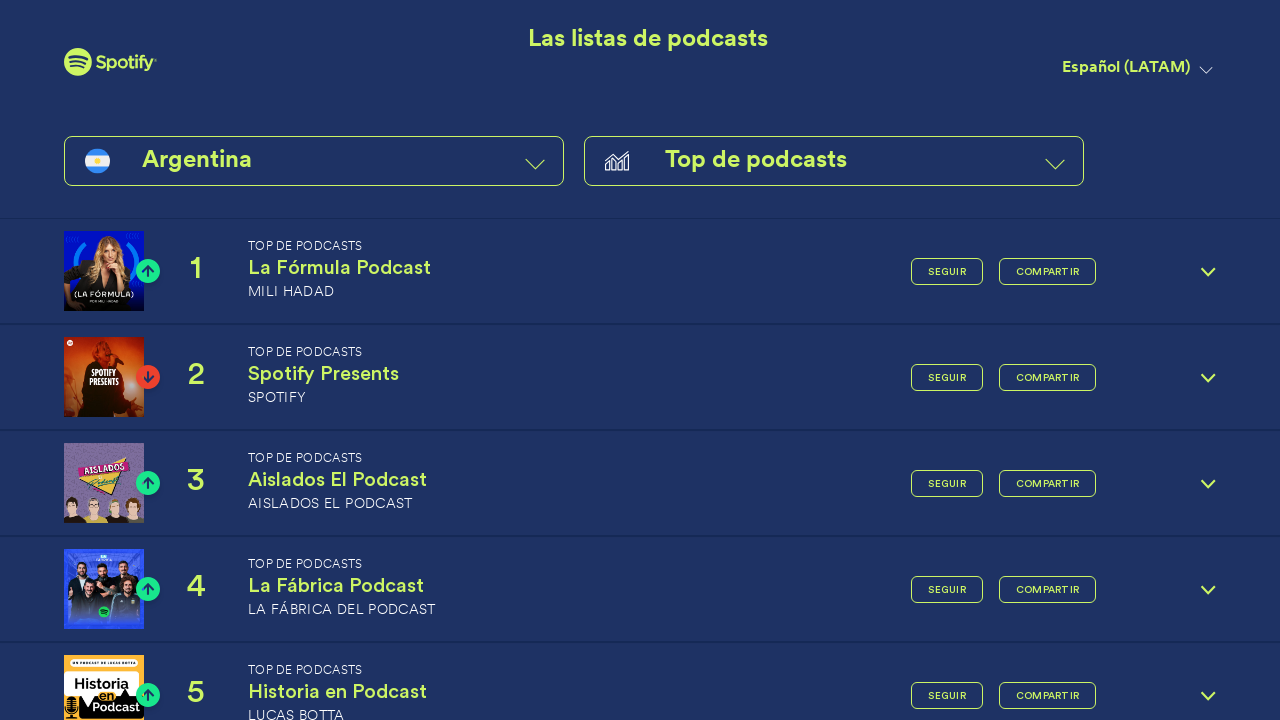

Navigated to Spotify podcast charts page for Latin America
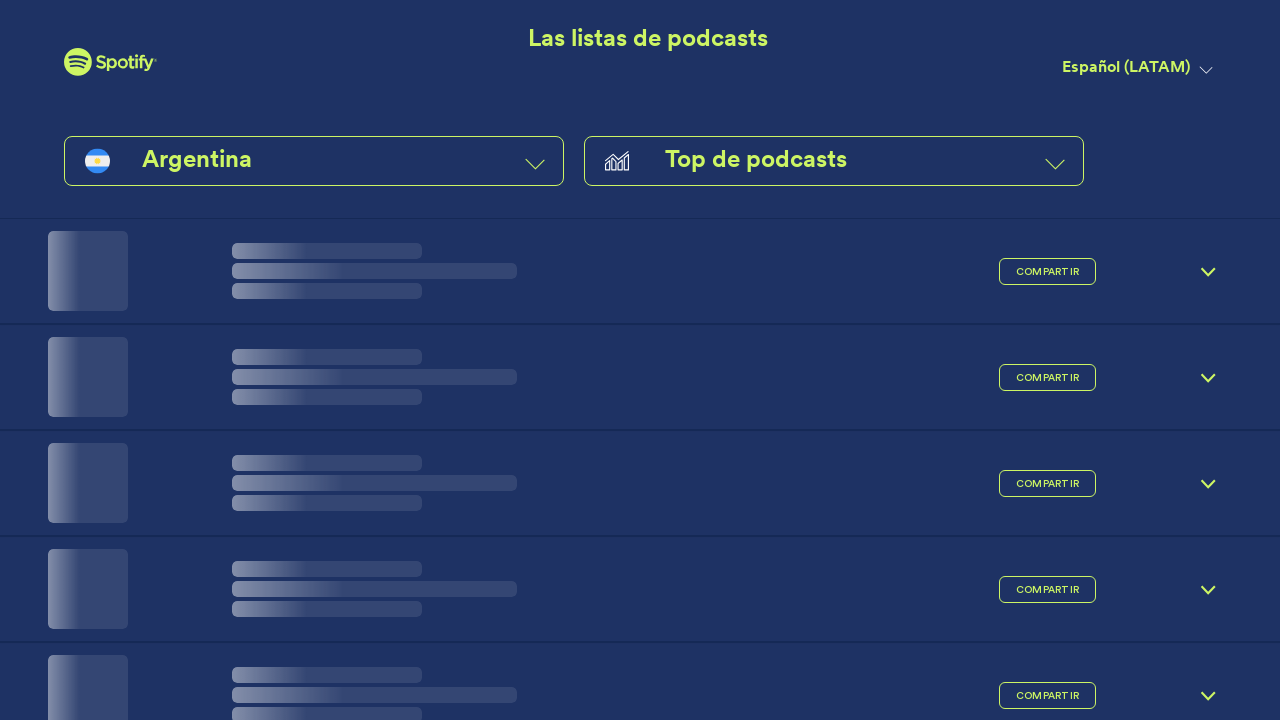

Podcast chart items loaded on the page
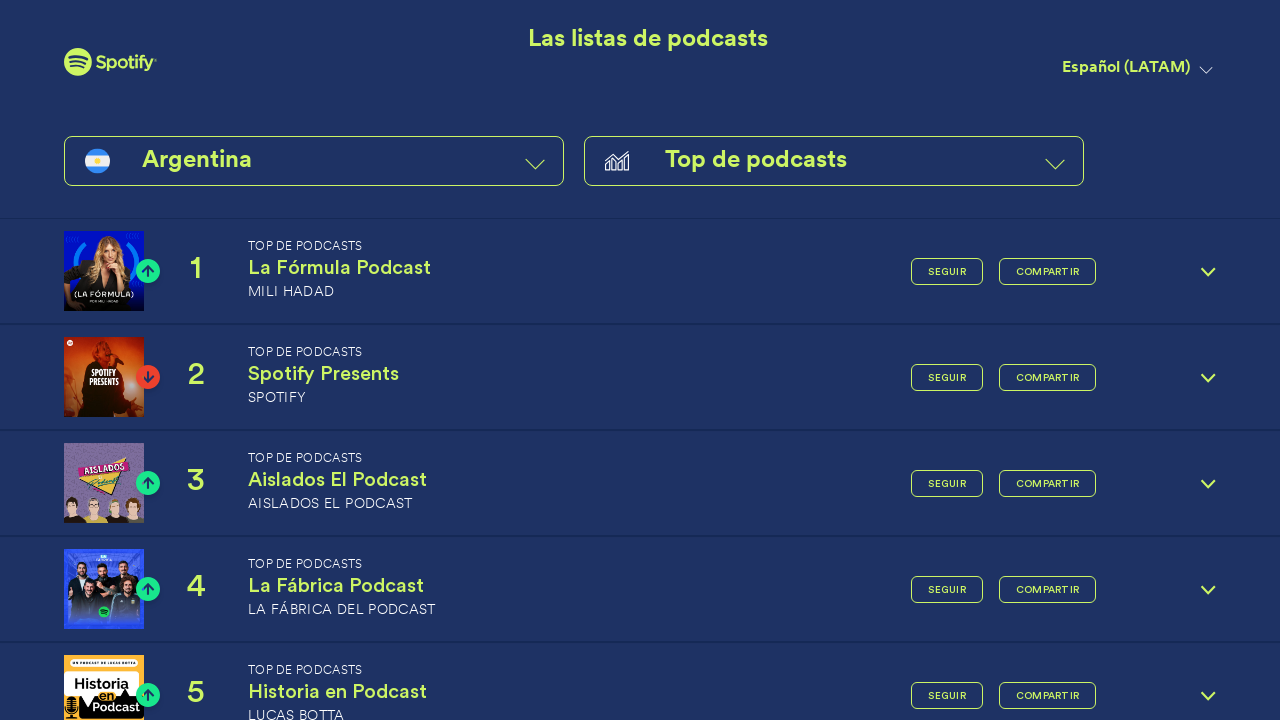

Located podcast links on the page
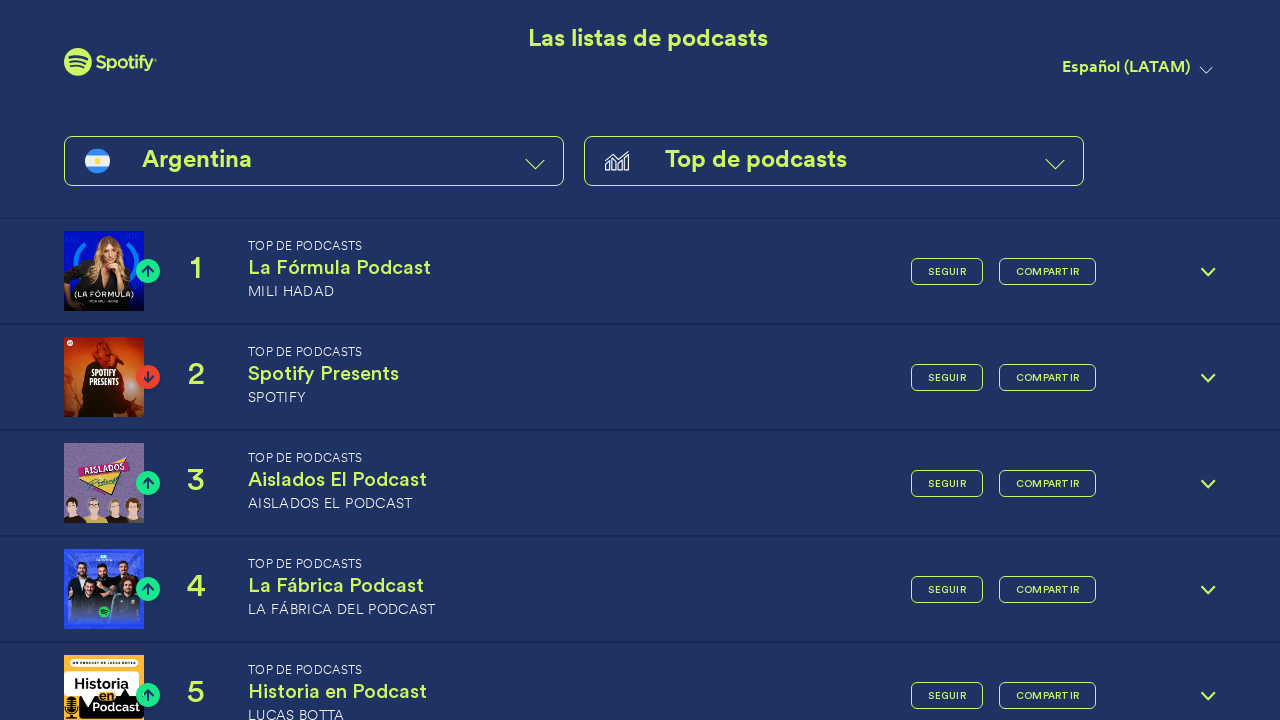

Verified that podcast links are present on the chart page
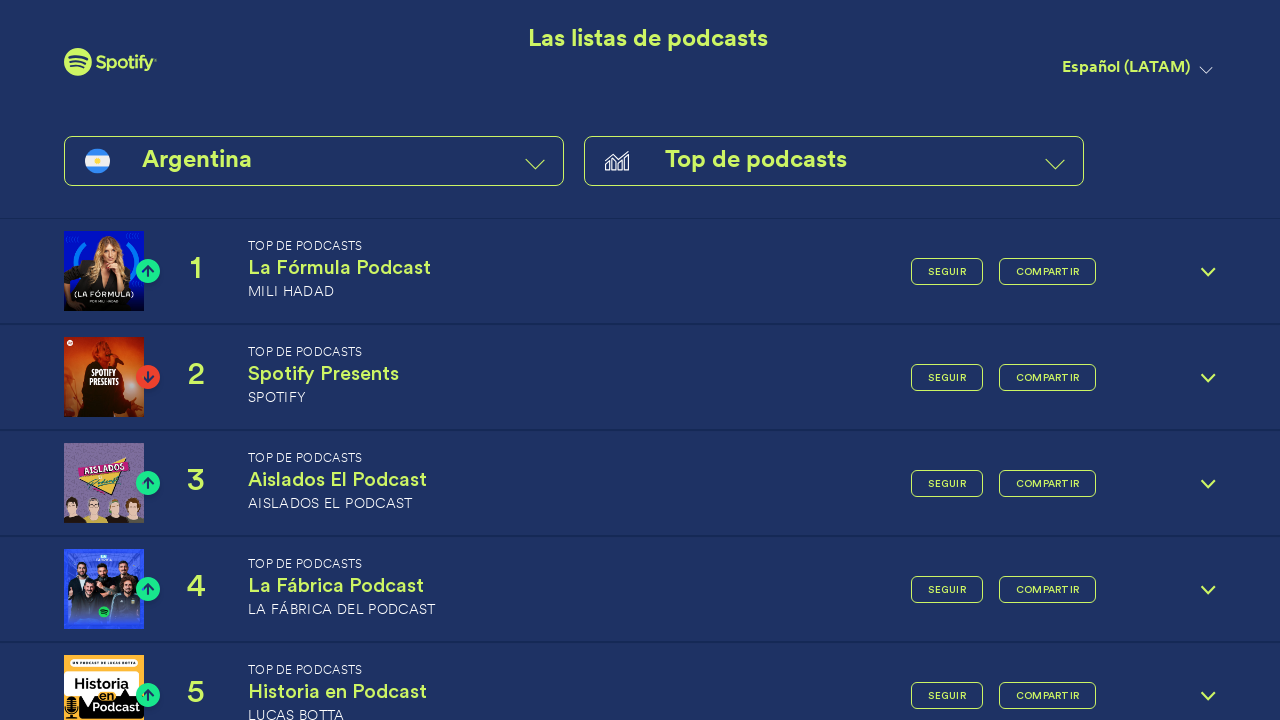

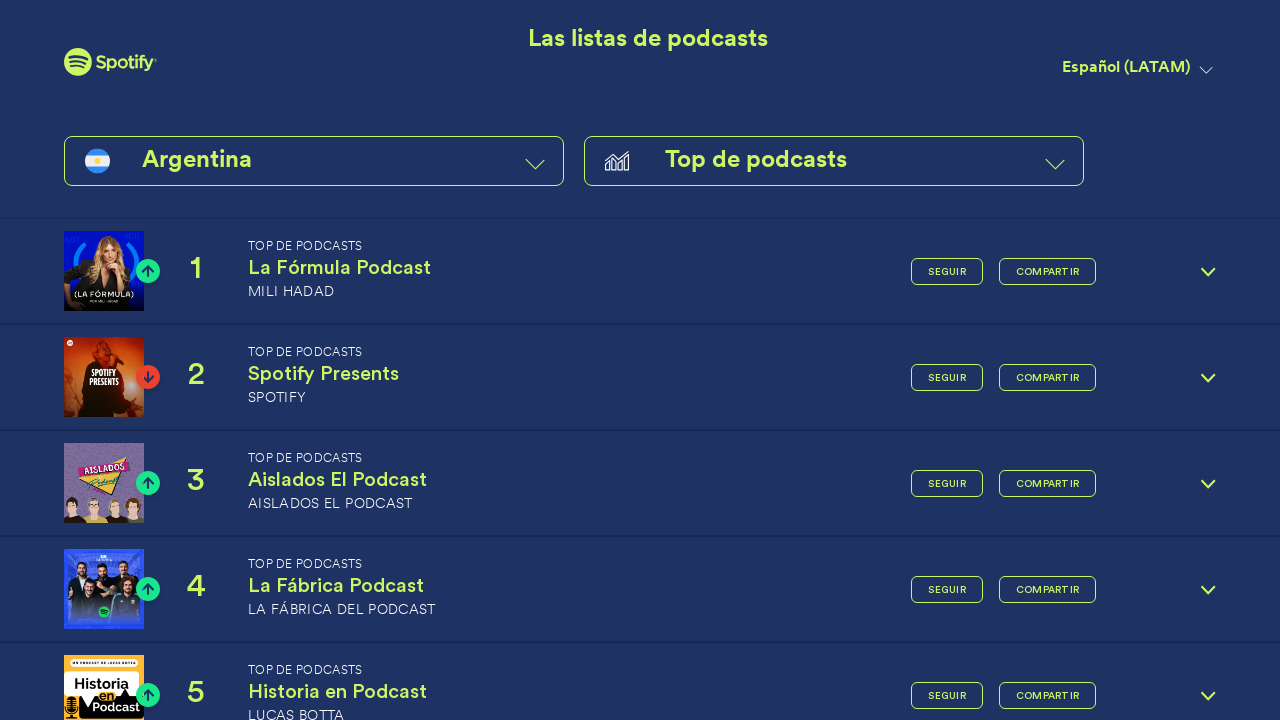